Tests basic navigation functionality by navigating to a website, capturing the current URL, and then navigating to that URL again to verify navigation works correctly.

Starting URL: https://www.hollandandbarrett.com/

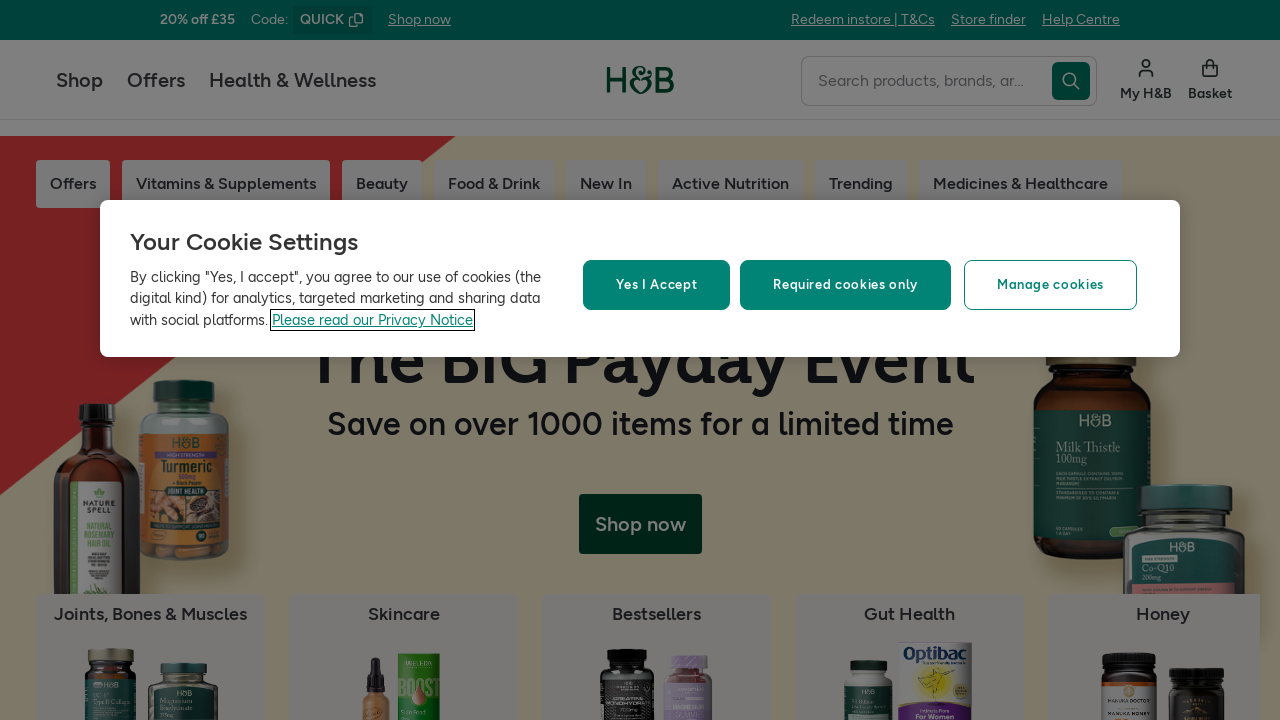

Navigated to Holland and Barrett website
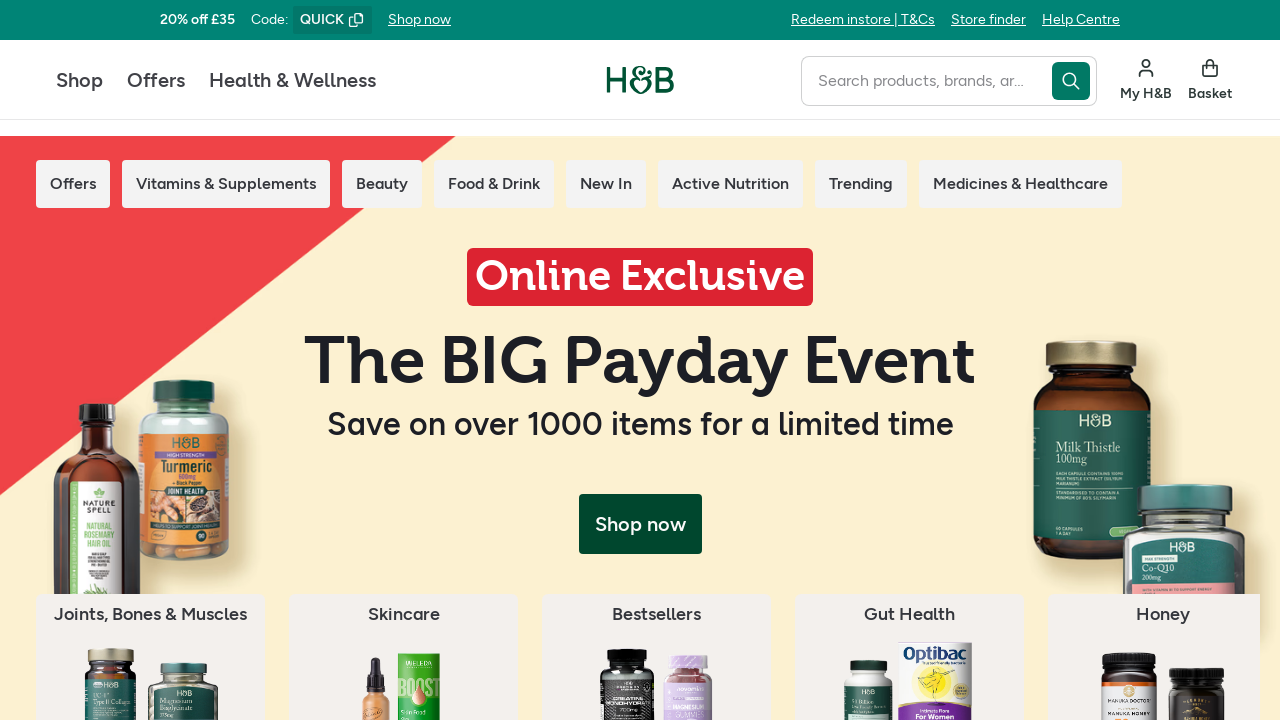

Captured current URL: https://www.hollandandbarrett.com/
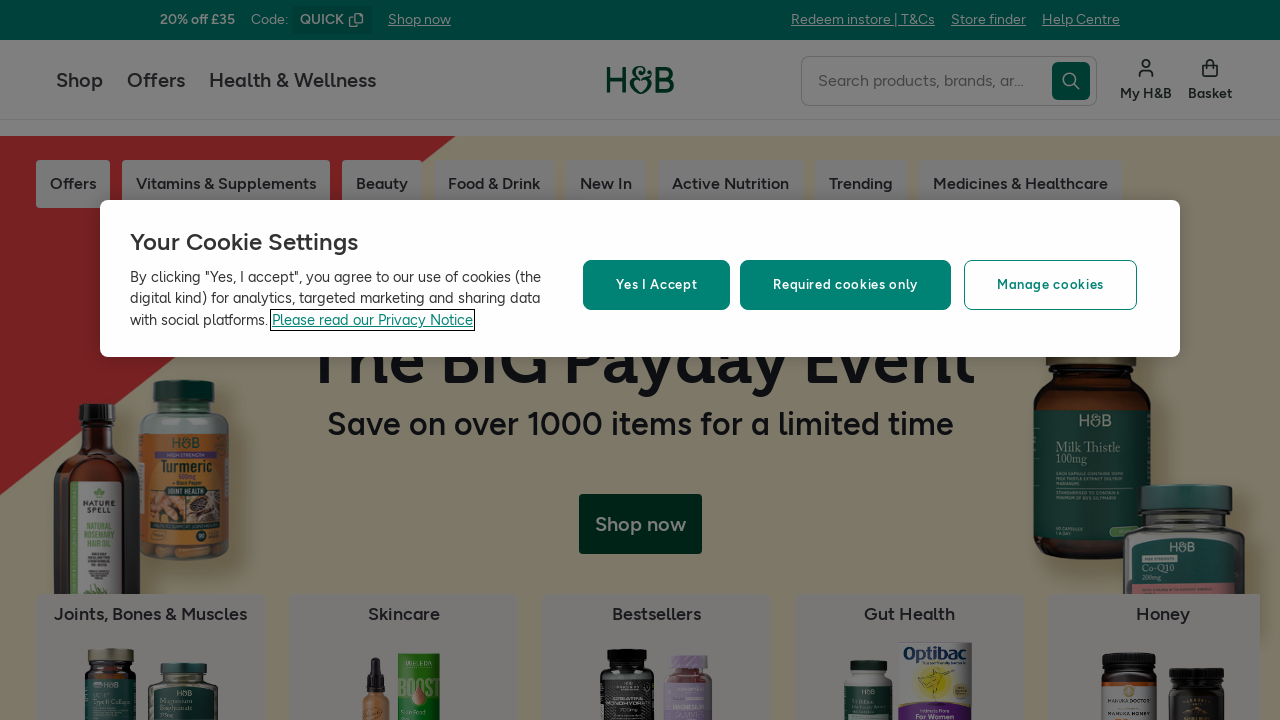

Navigated to the same URL again to verify navigation works
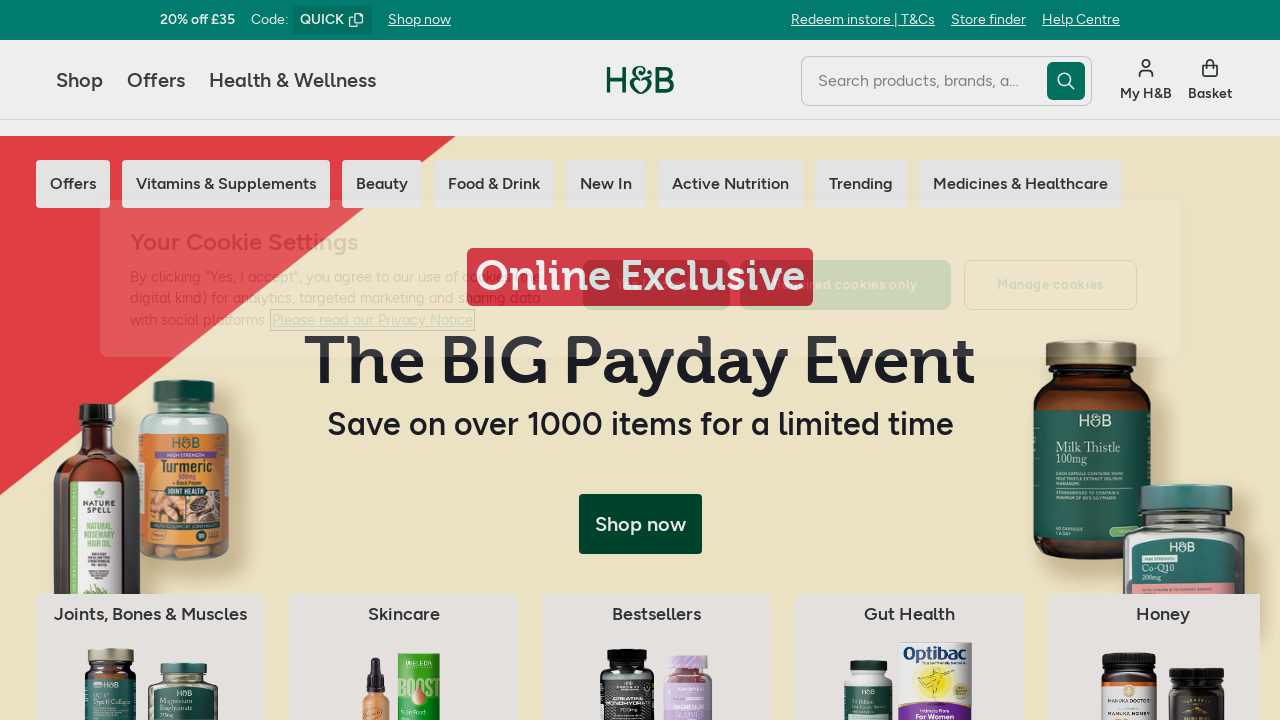

Waited for page to reach domcontentloaded state
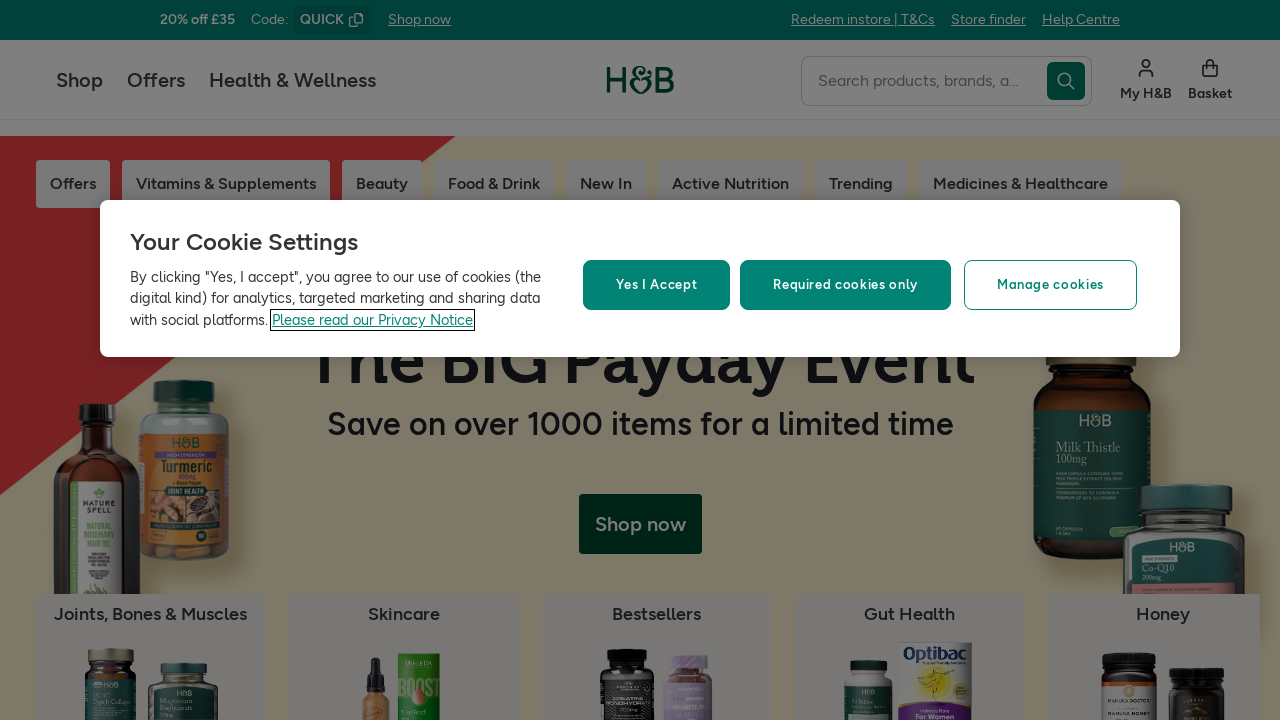

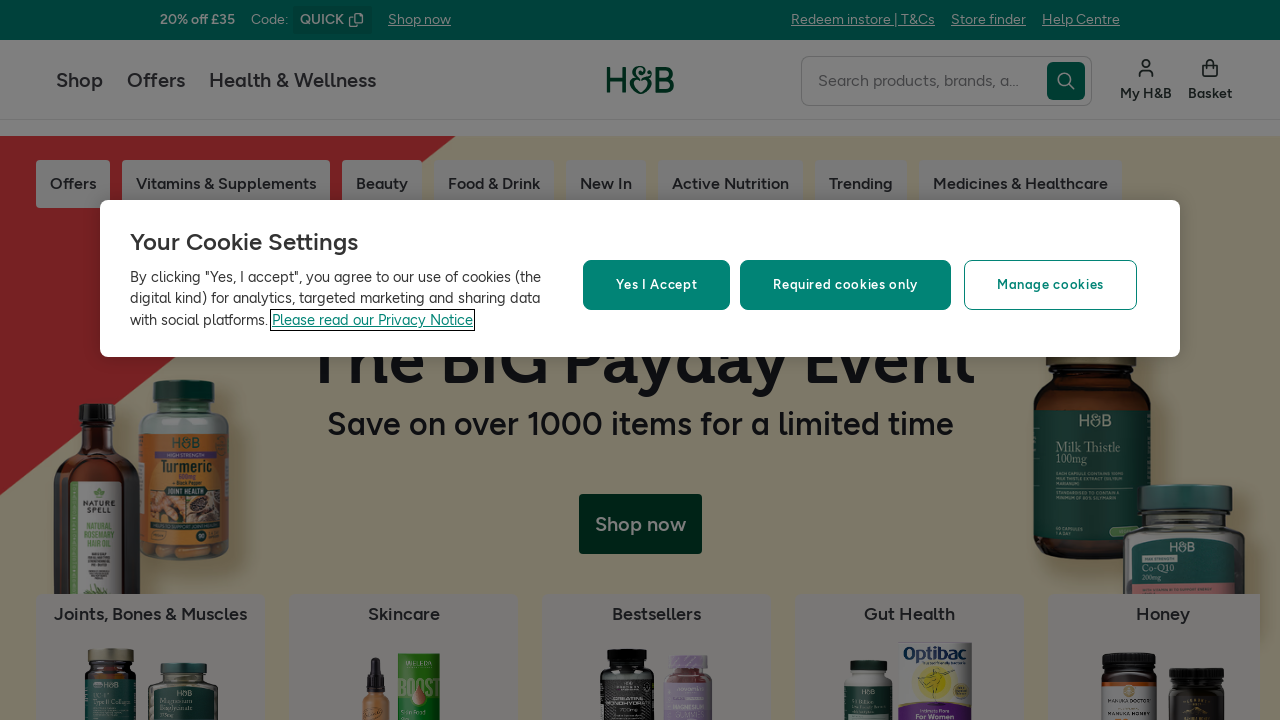